Tests drag and drop functionality by dragging an element and dropping it onto a target area within an iframe

Starting URL: https://jqueryui.com/droppable/

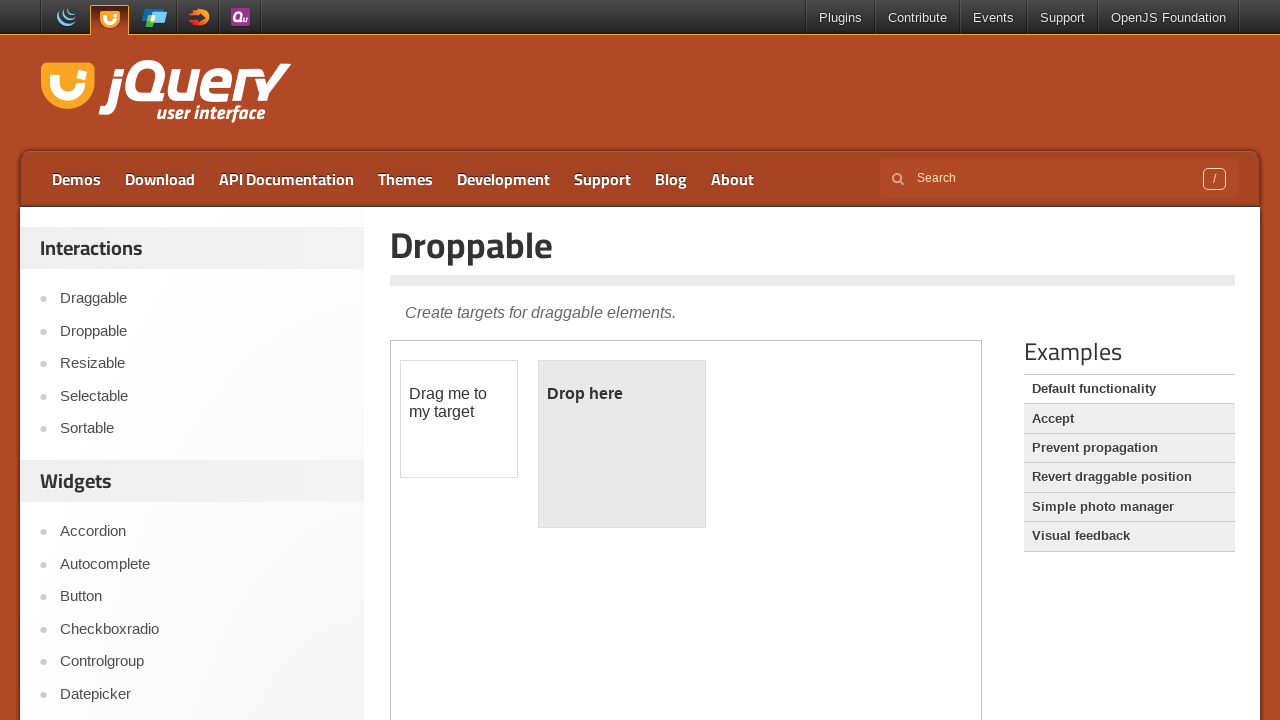

Located the iframe containing drag-and-drop elements
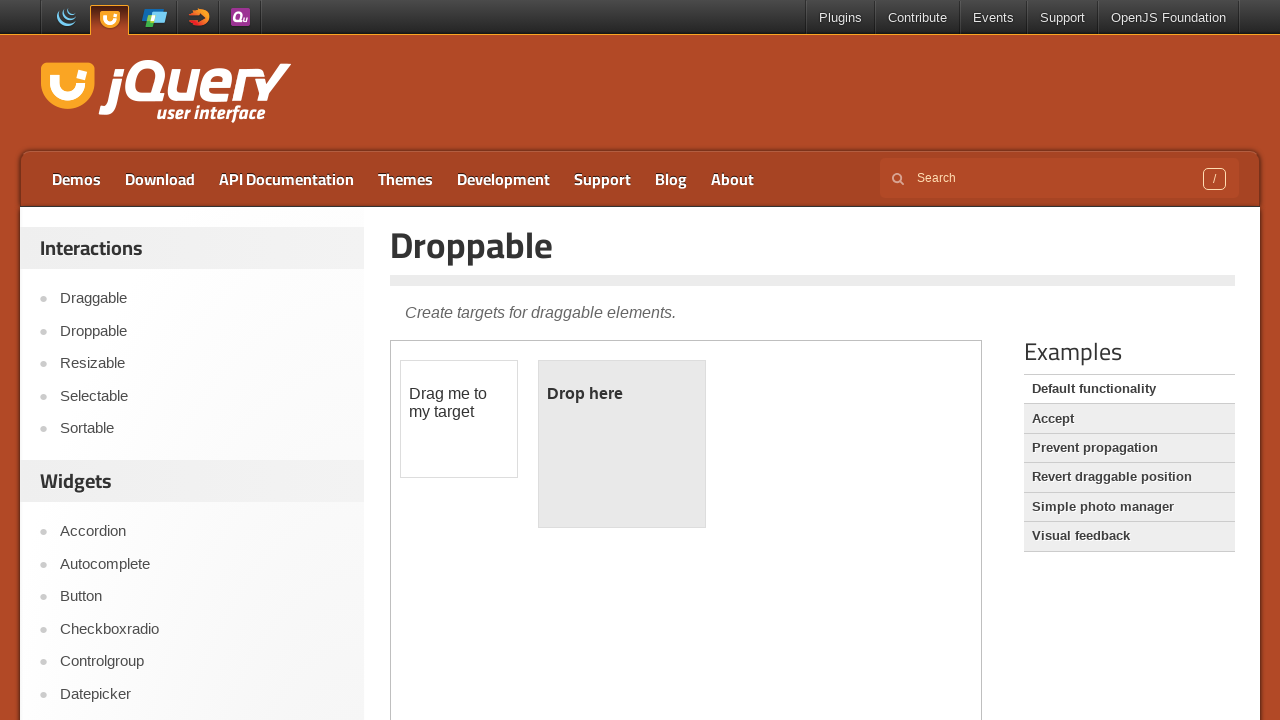

Located the draggable source element
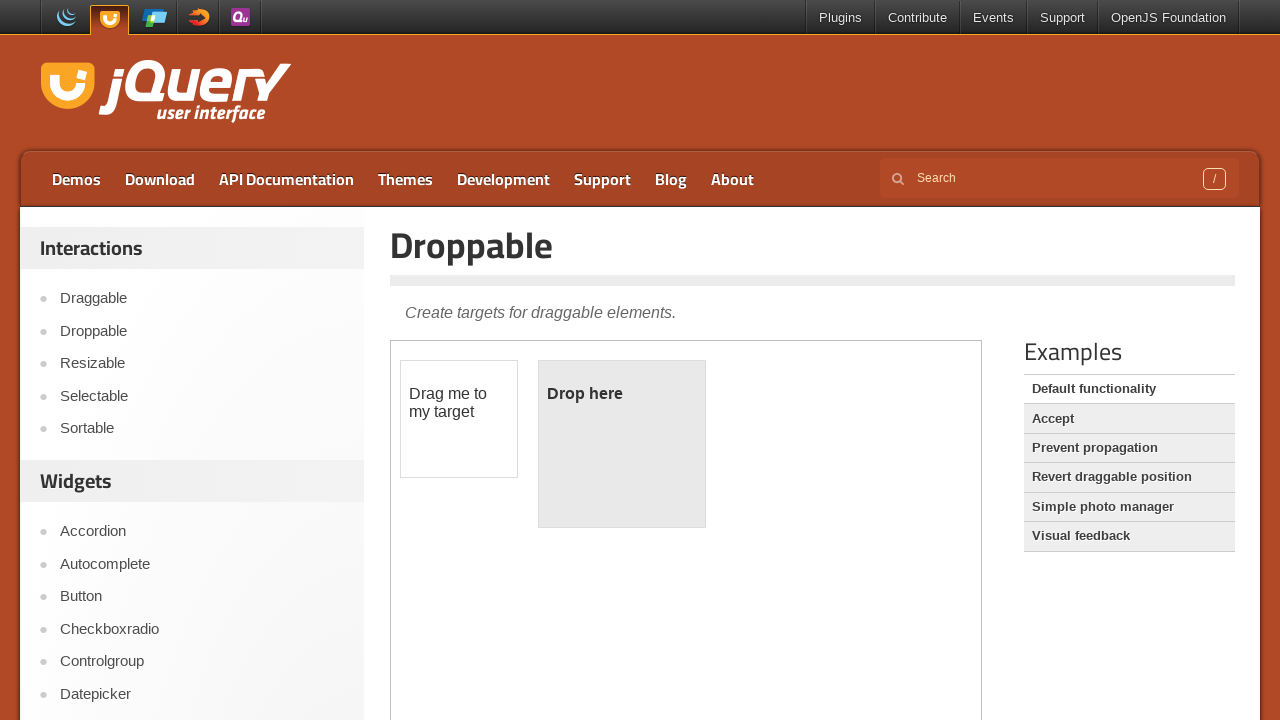

Located the droppable target element
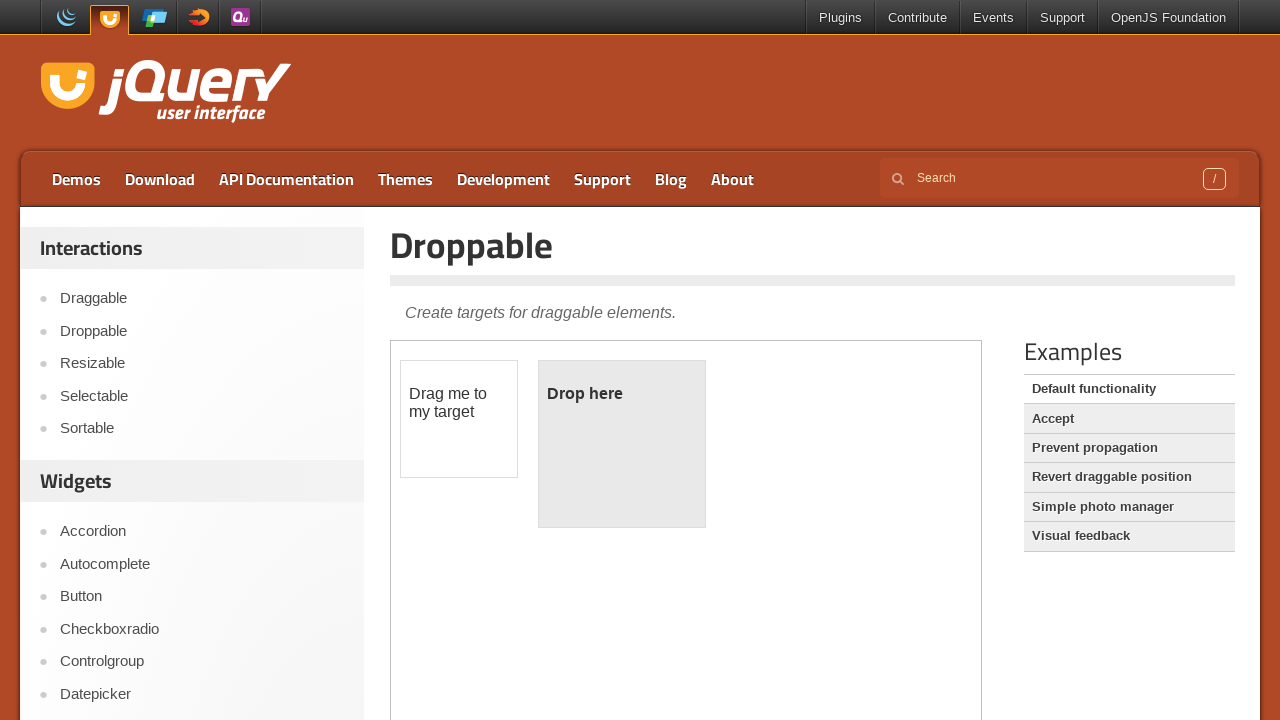

Dragged and dropped the source element onto the target element at (622, 444)
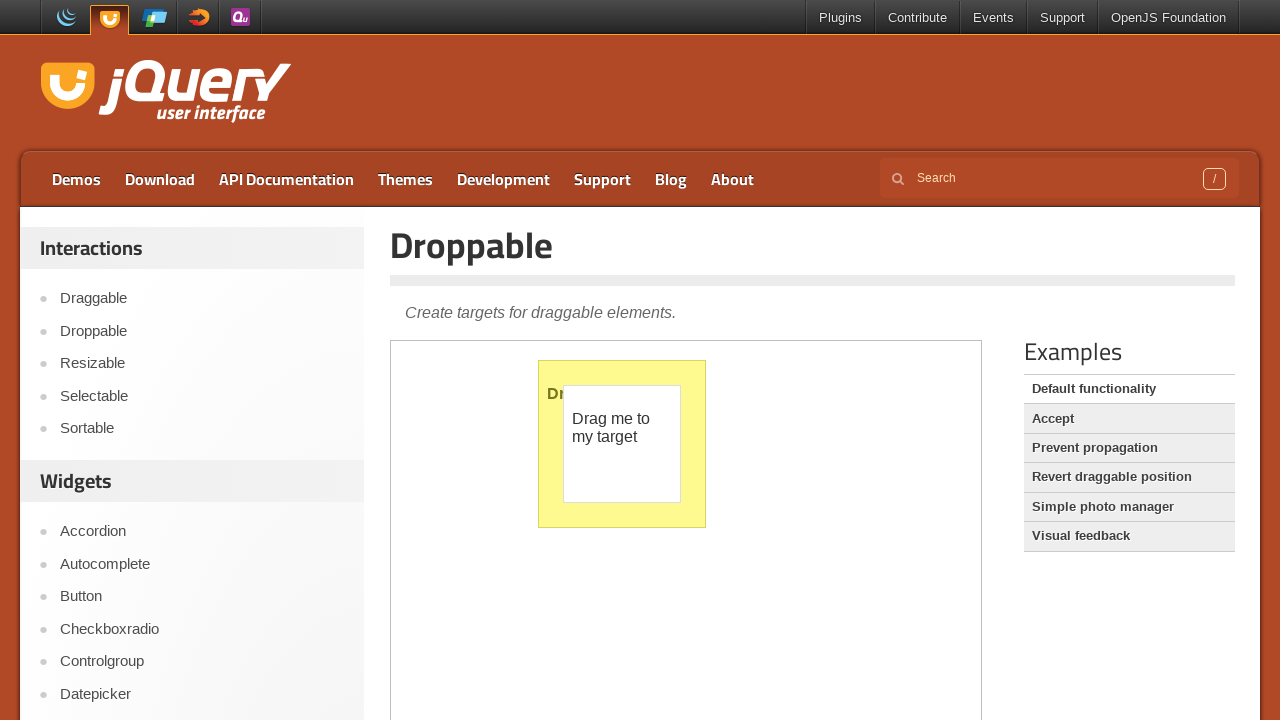

Retrieved text content from target element to verify drop success
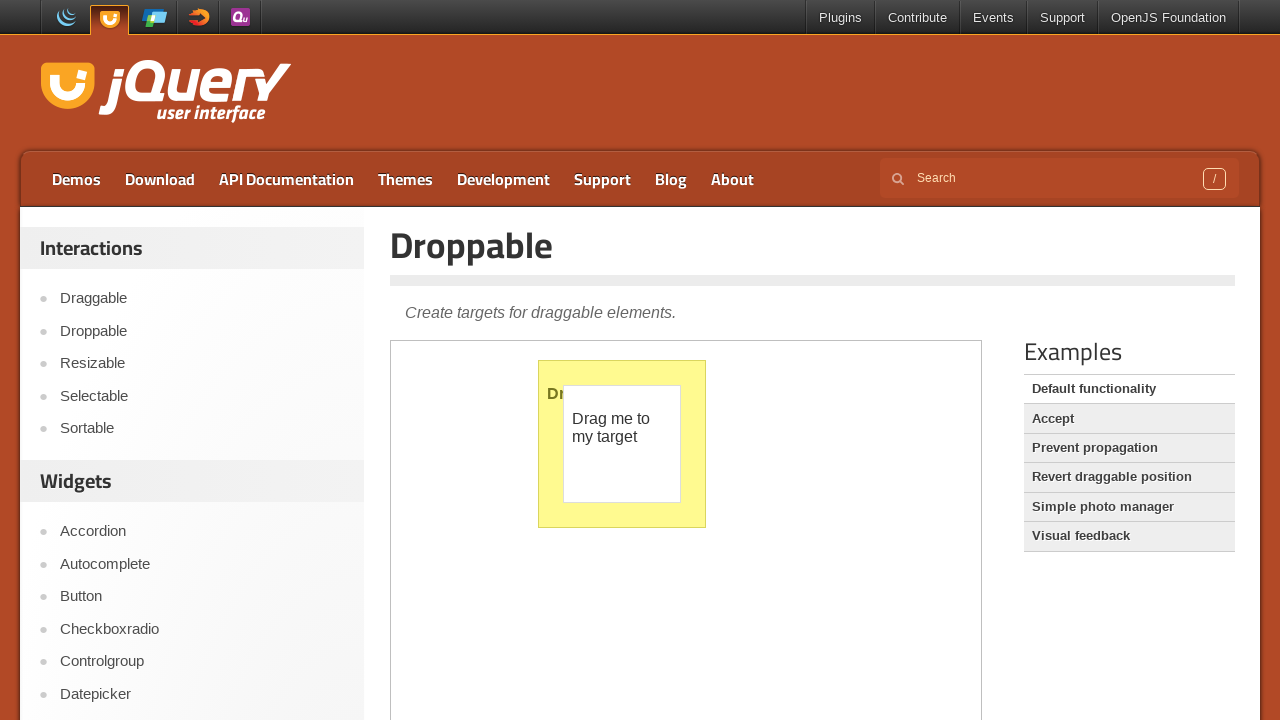

Verified that 'Dropped!' text is present in target element
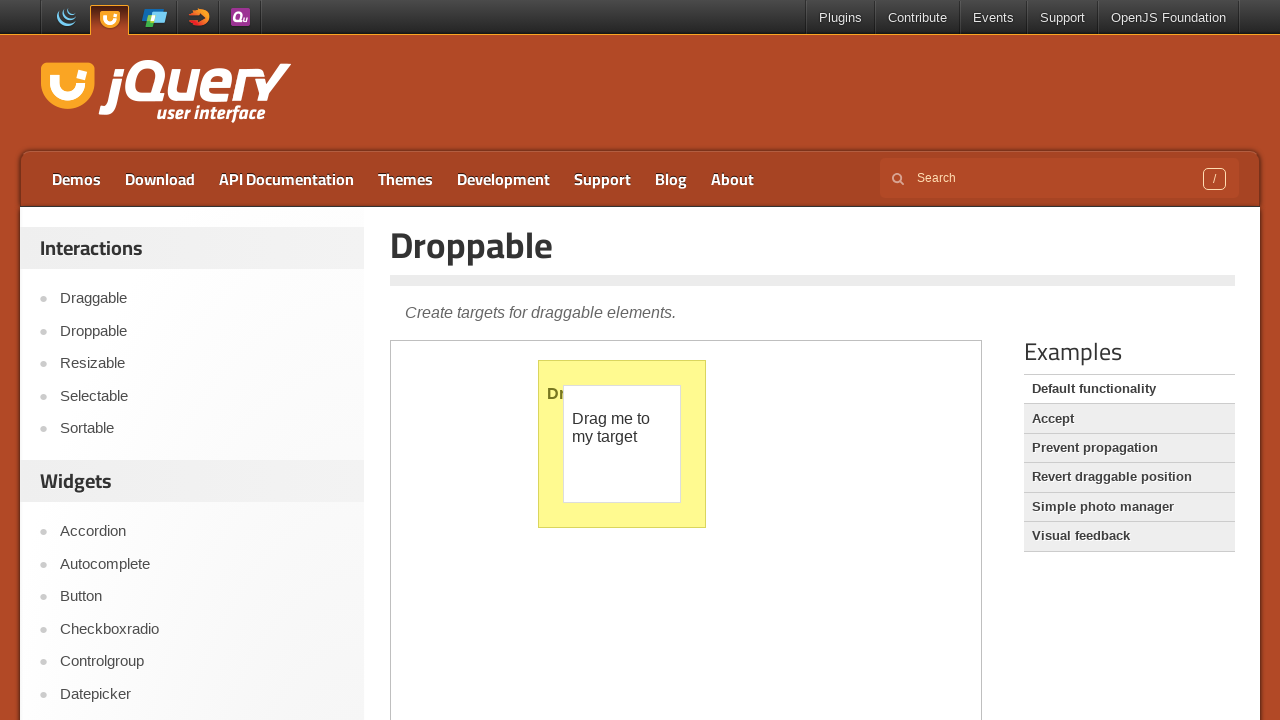

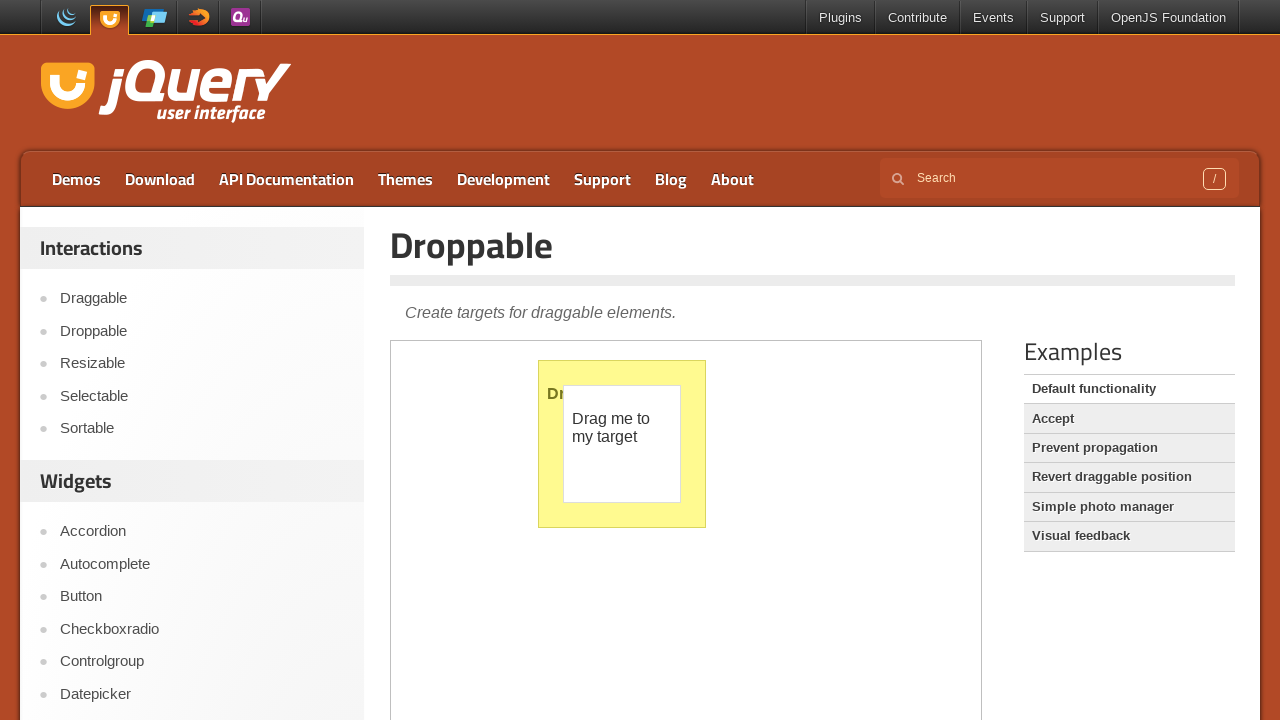